Tests checking a checkbox for Monday and selecting the Male radio button

Starting URL: https://testautomationpractice.blogspot.com/

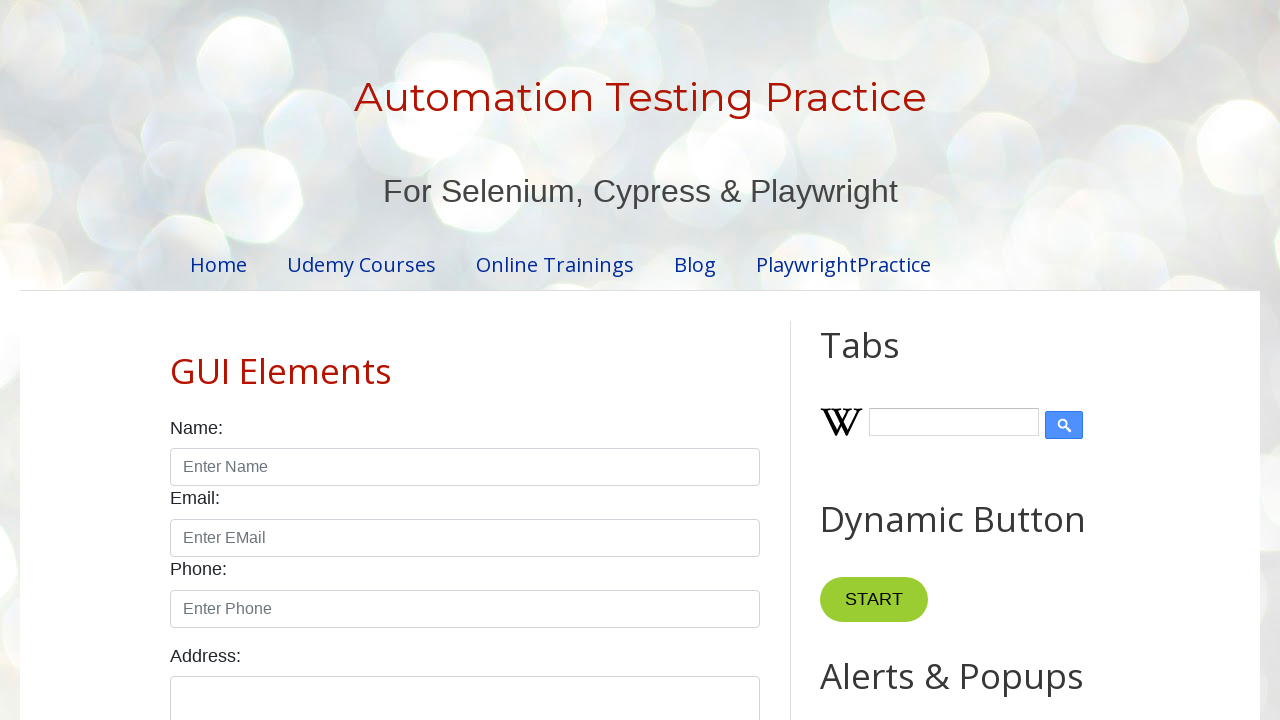

Located the Monday checkbox (second checkbox element)
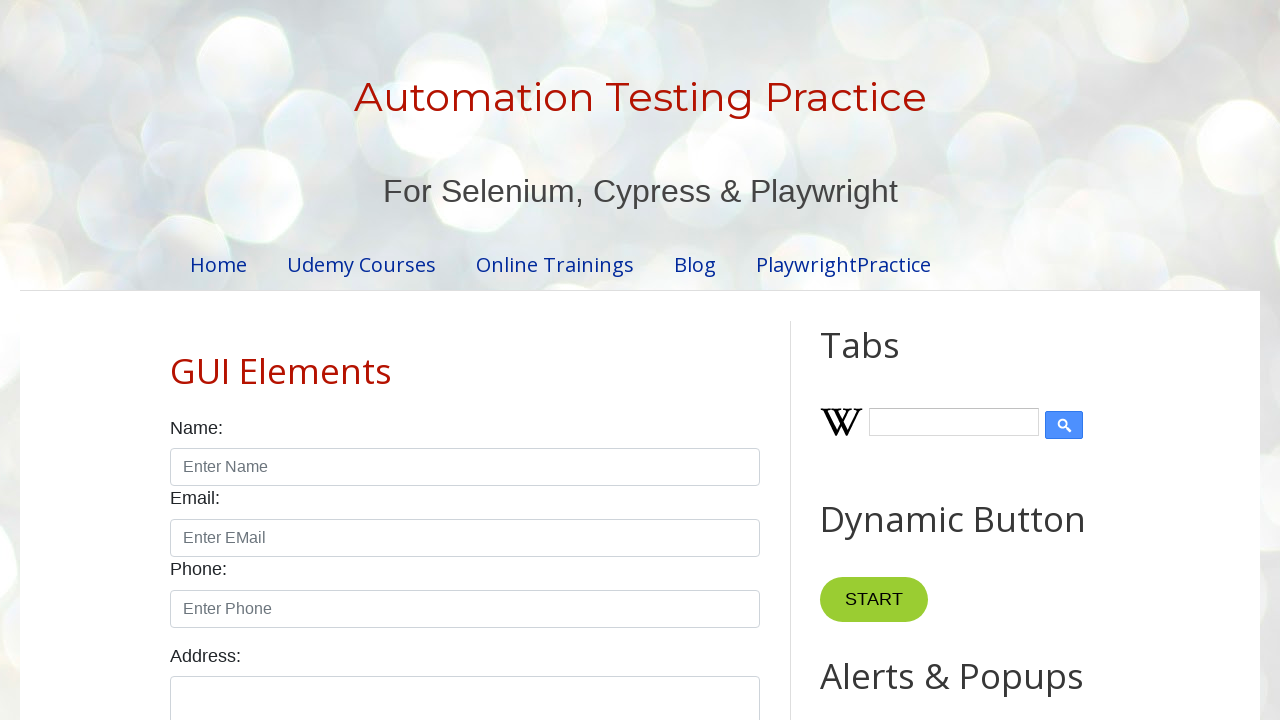

Checked the Monday checkbox at (272, 360) on (//input[@type='checkbox'])[2]
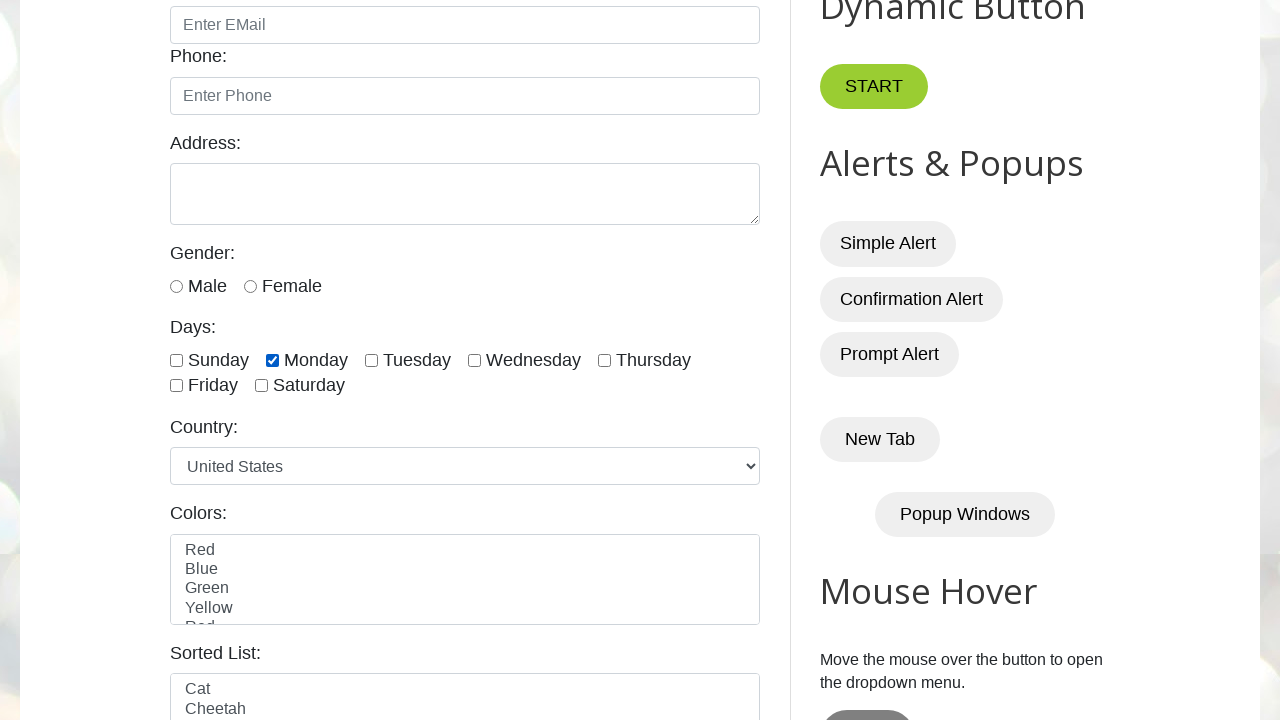

Located the Male radio button
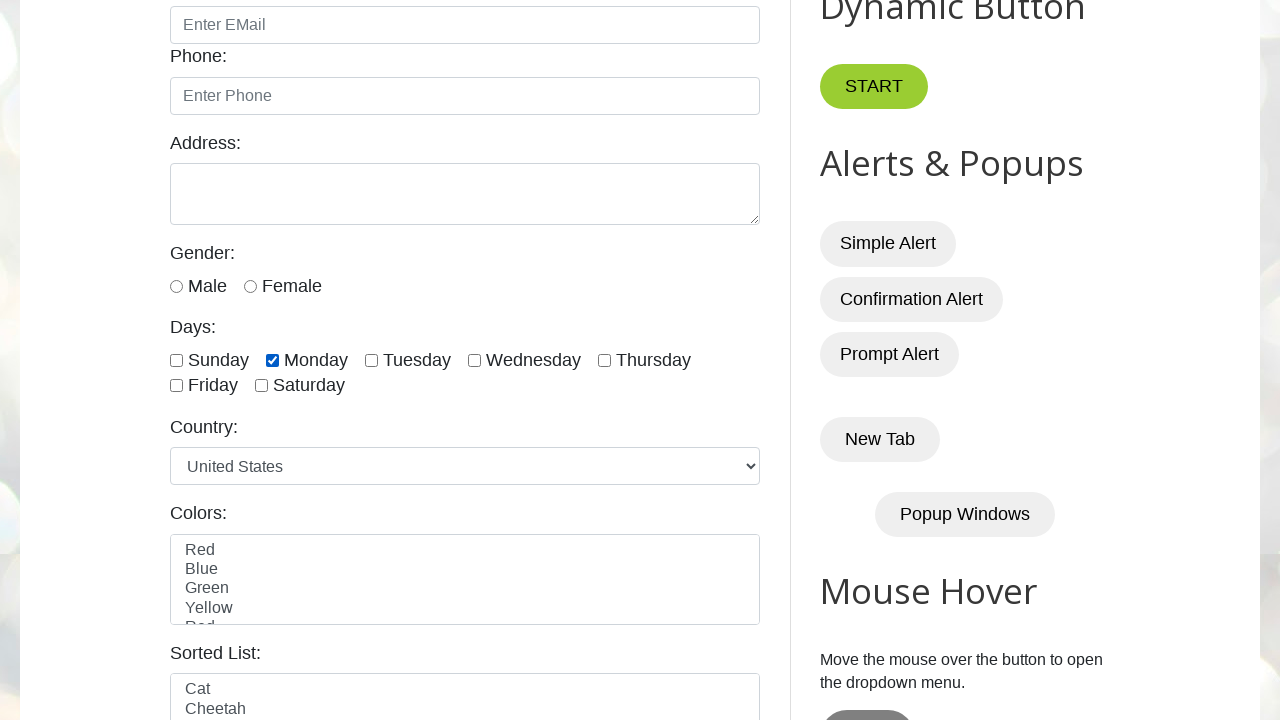

Selected the Male radio button at (176, 286) on internal:label="Male"s
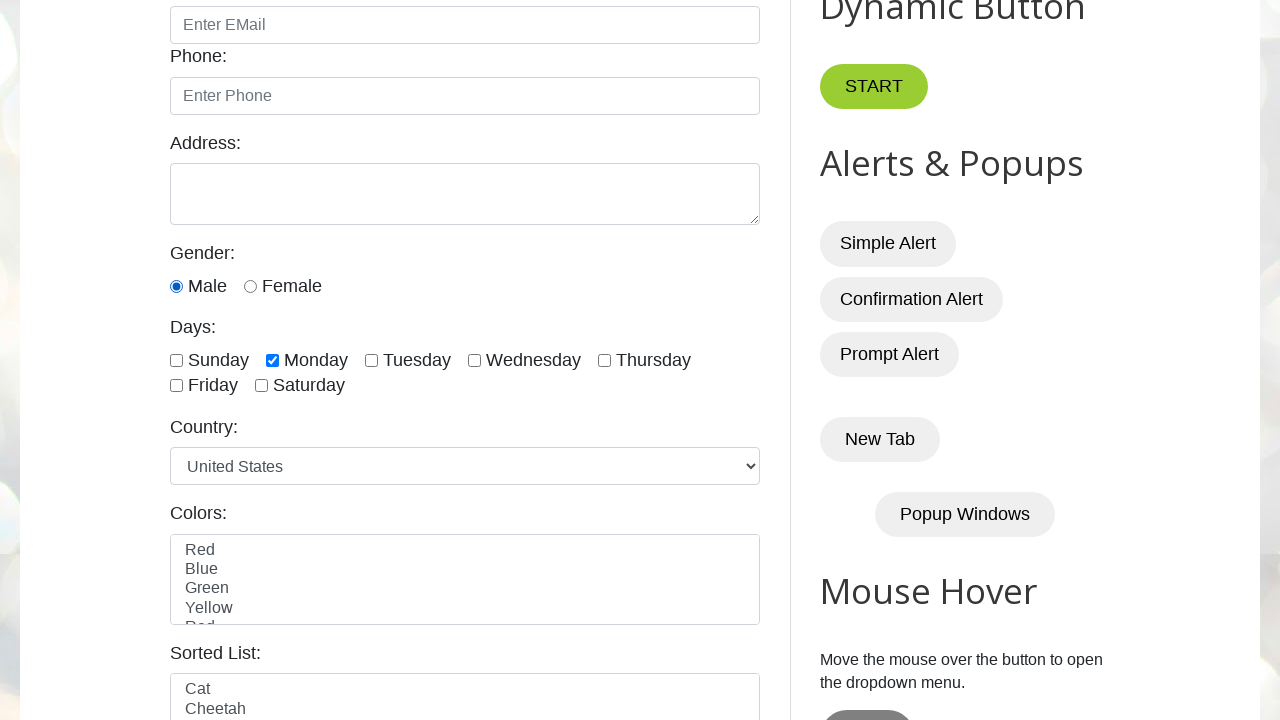

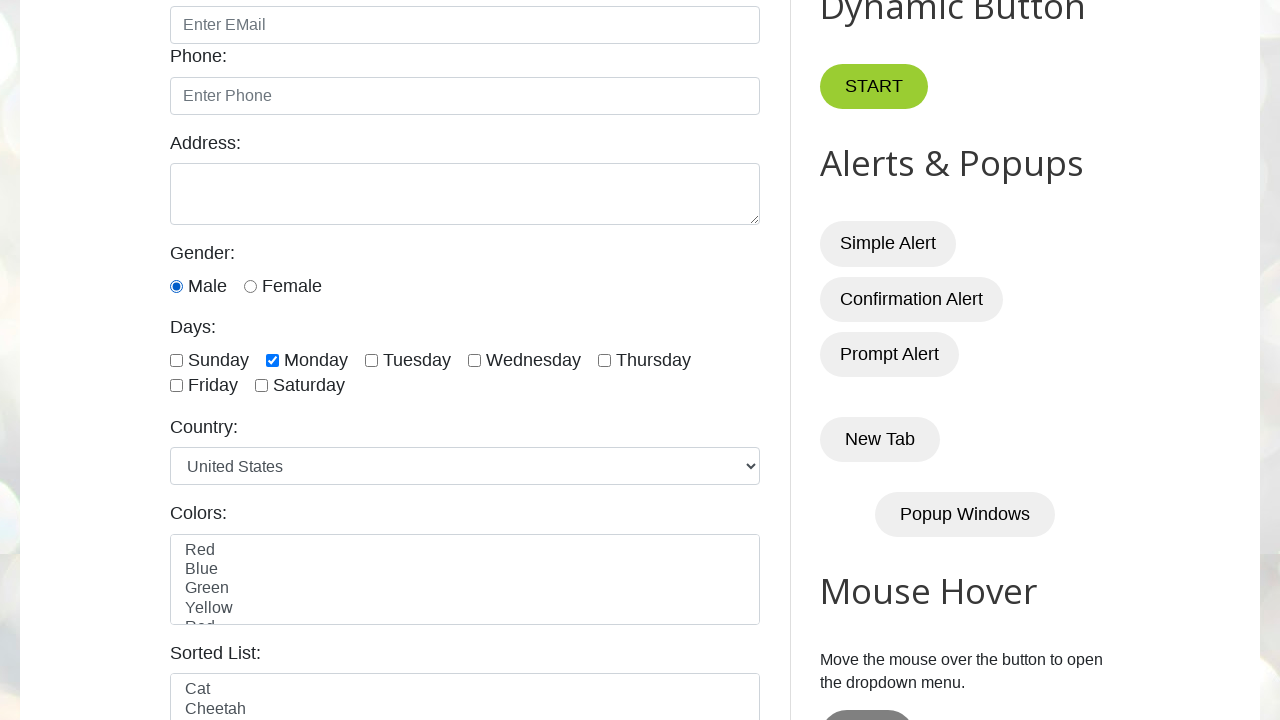